Tests reading cookies from a page and clicking a refresh button

Starting URL: https://bonigarcia.dev/selenium-webdriver-java/cookies.html

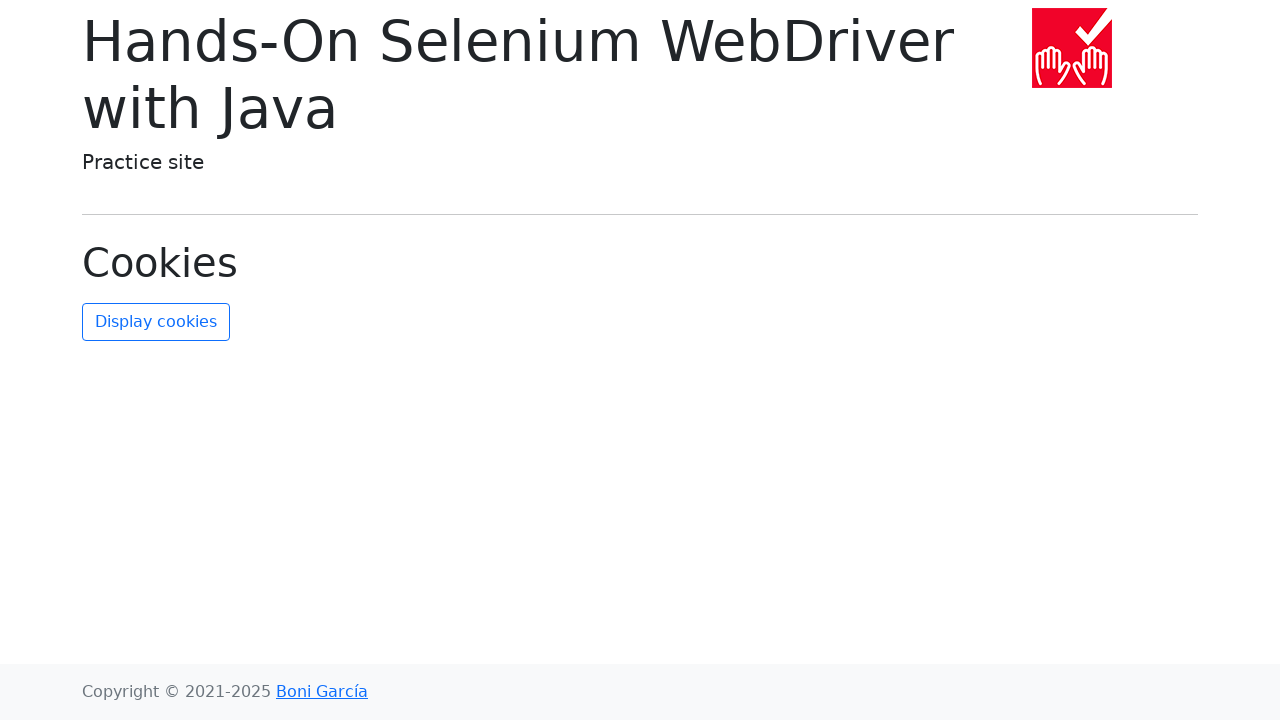

Waited for page to load and DOM content to be ready
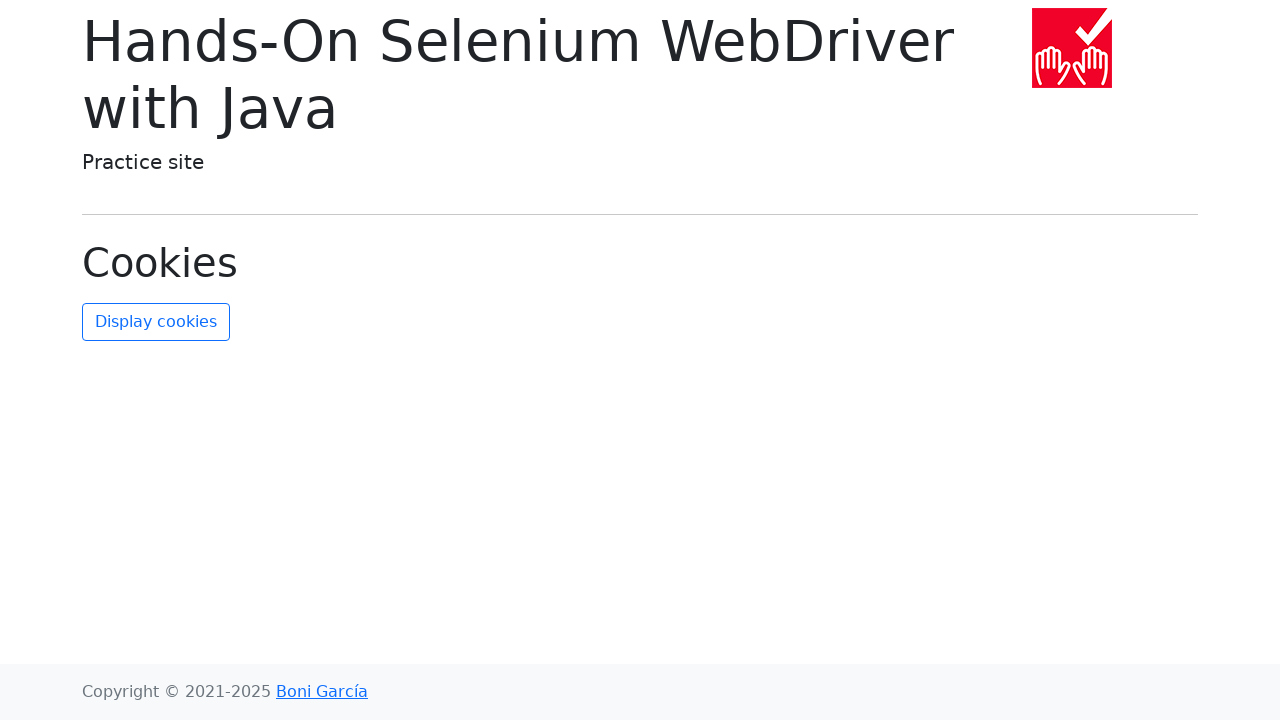

Clicked refresh cookies button at (156, 322) on #refresh-cookies
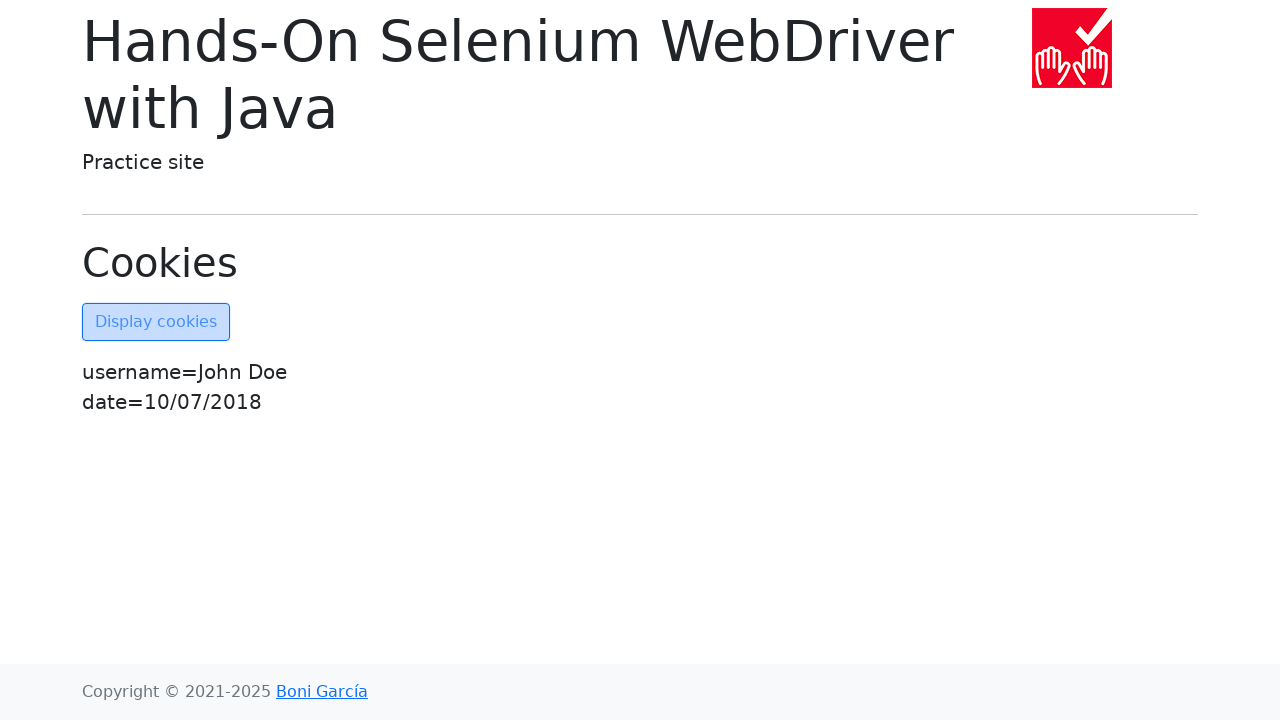

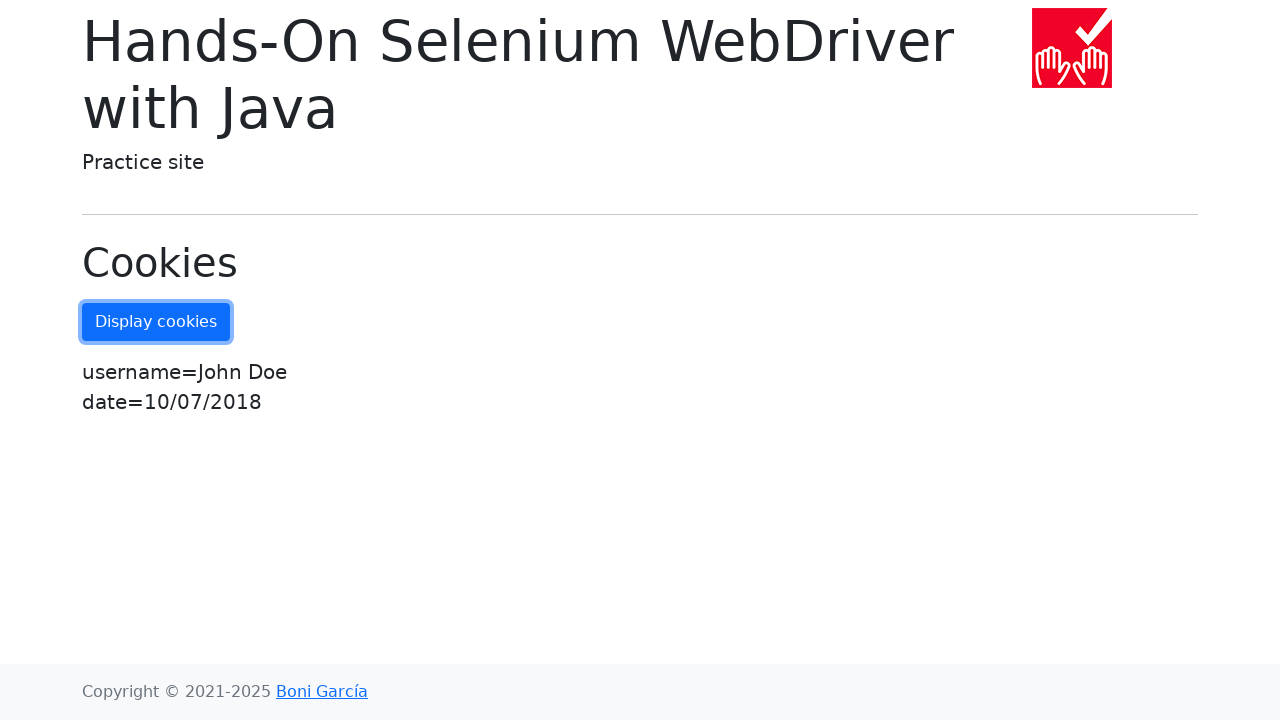